Tests drag and drop functionality by dragging ice cream to the plate

Starting URL: https://kitchen.applitools.com/ingredients/drag-and-drop

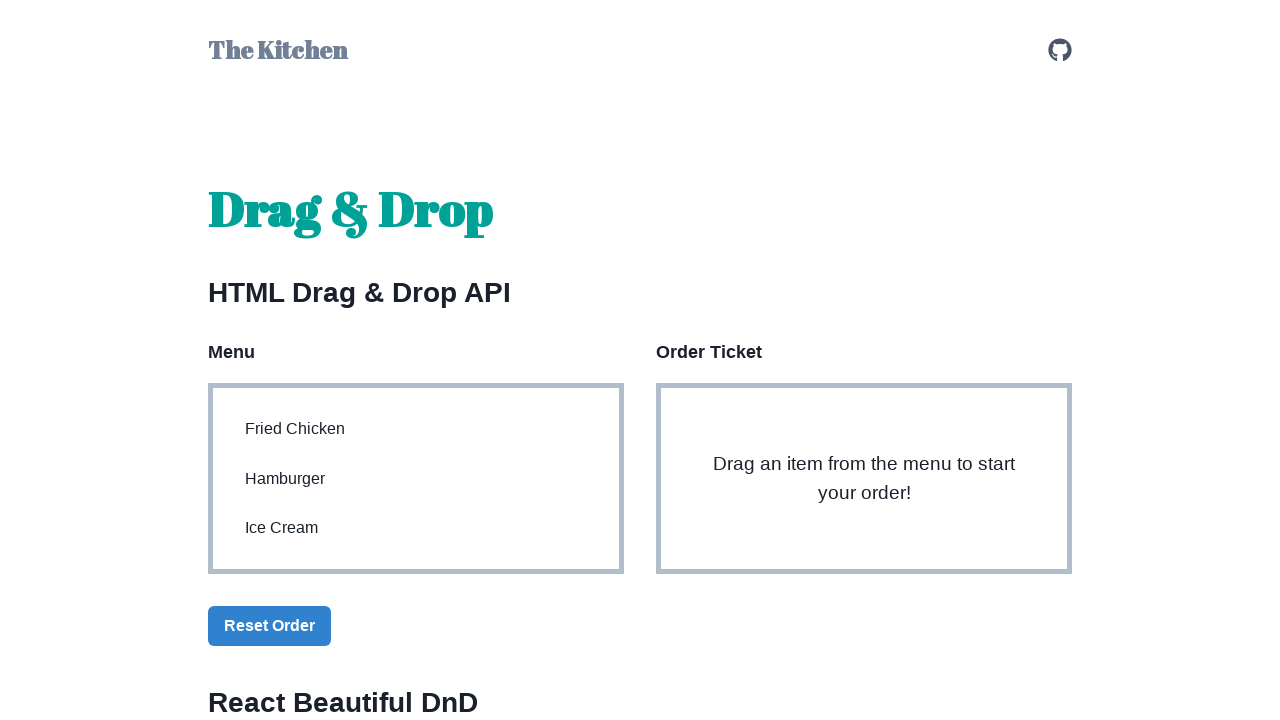

Navigated to drag and drop test page
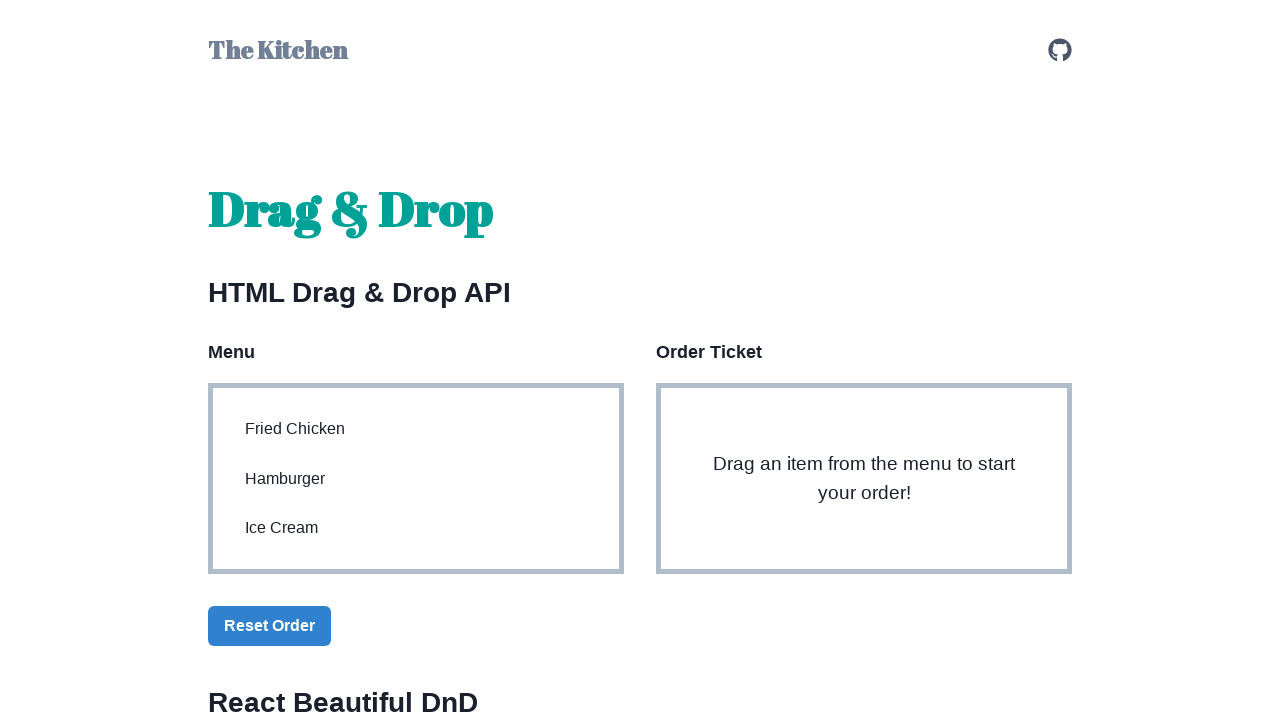

Dragged ice cream to the plate using drag and drop method at (864, 479)
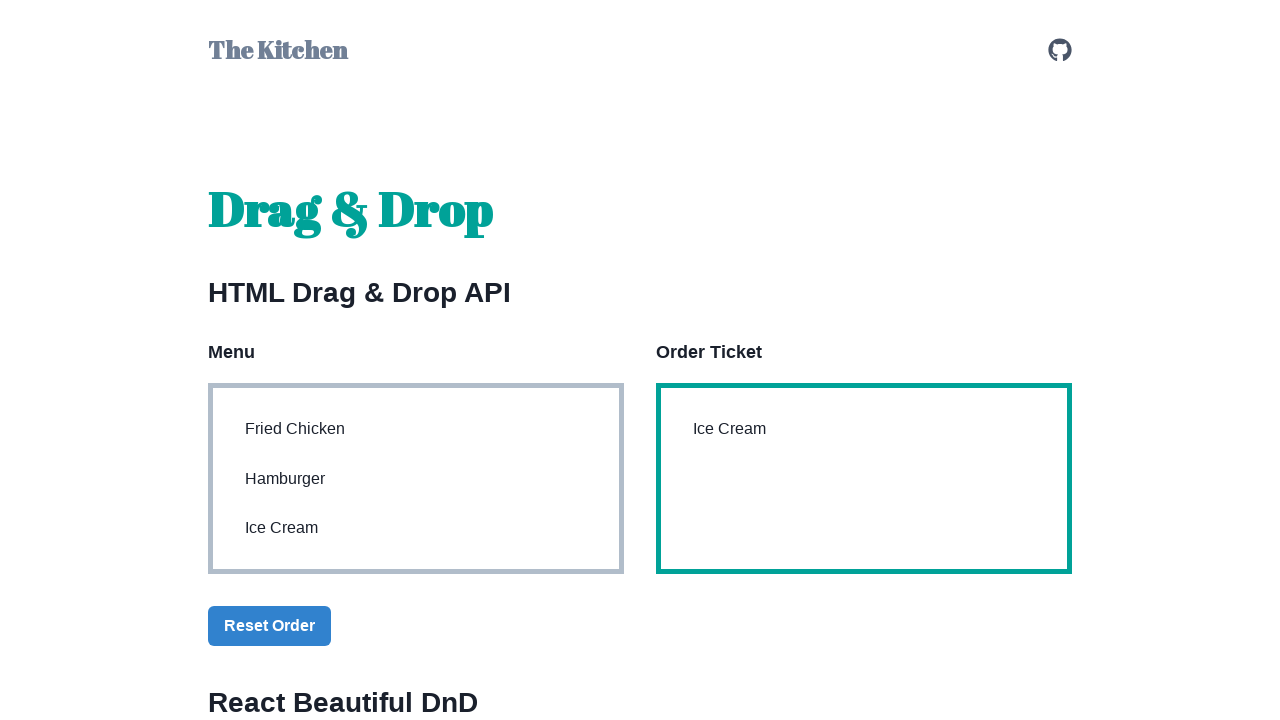

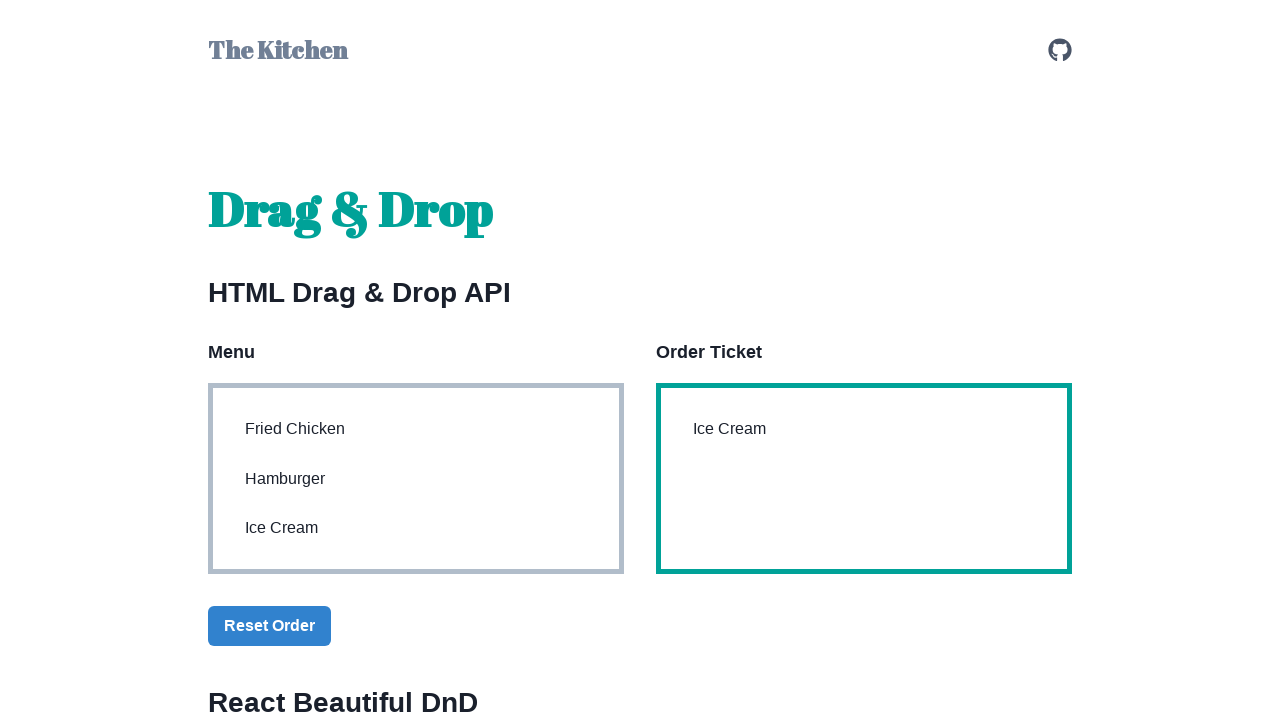